Tests exit intent functionality by moving the mouse out of the viewport to trigger the modal

Starting URL: https://the-internet.herokuapp.com/

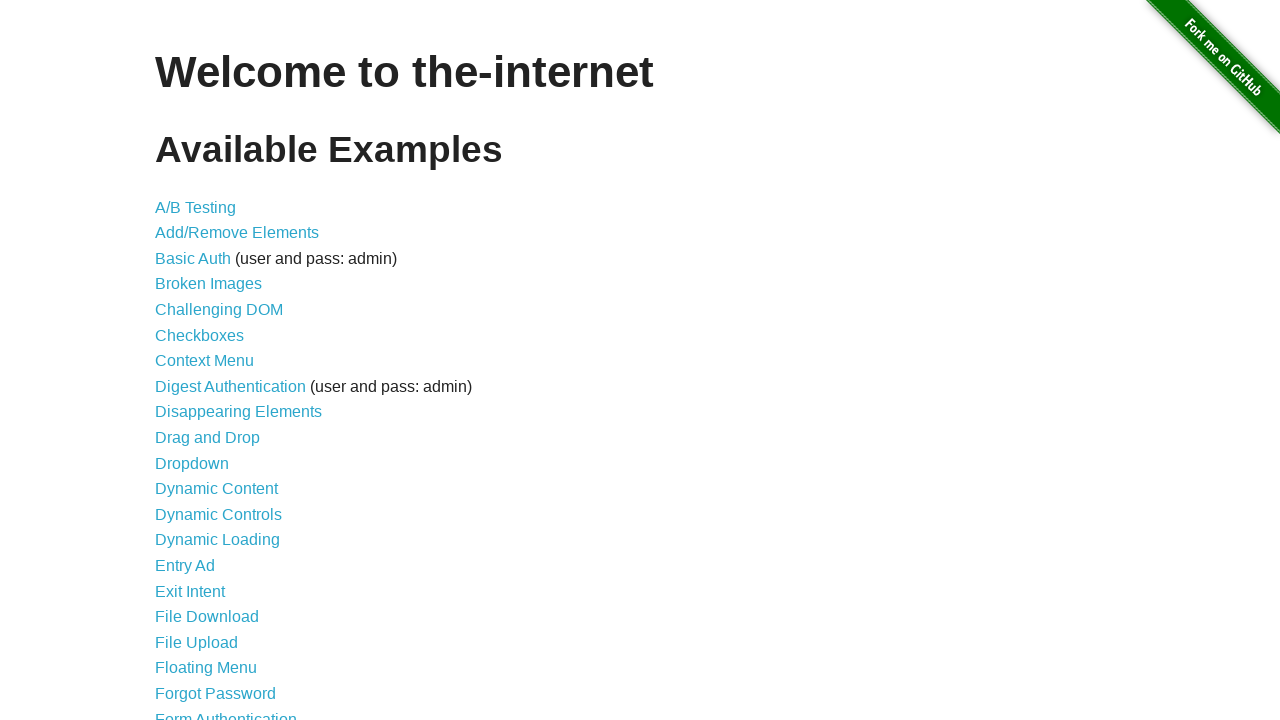

Clicked on Exit Intent link at (190, 591) on text=Exit Intent
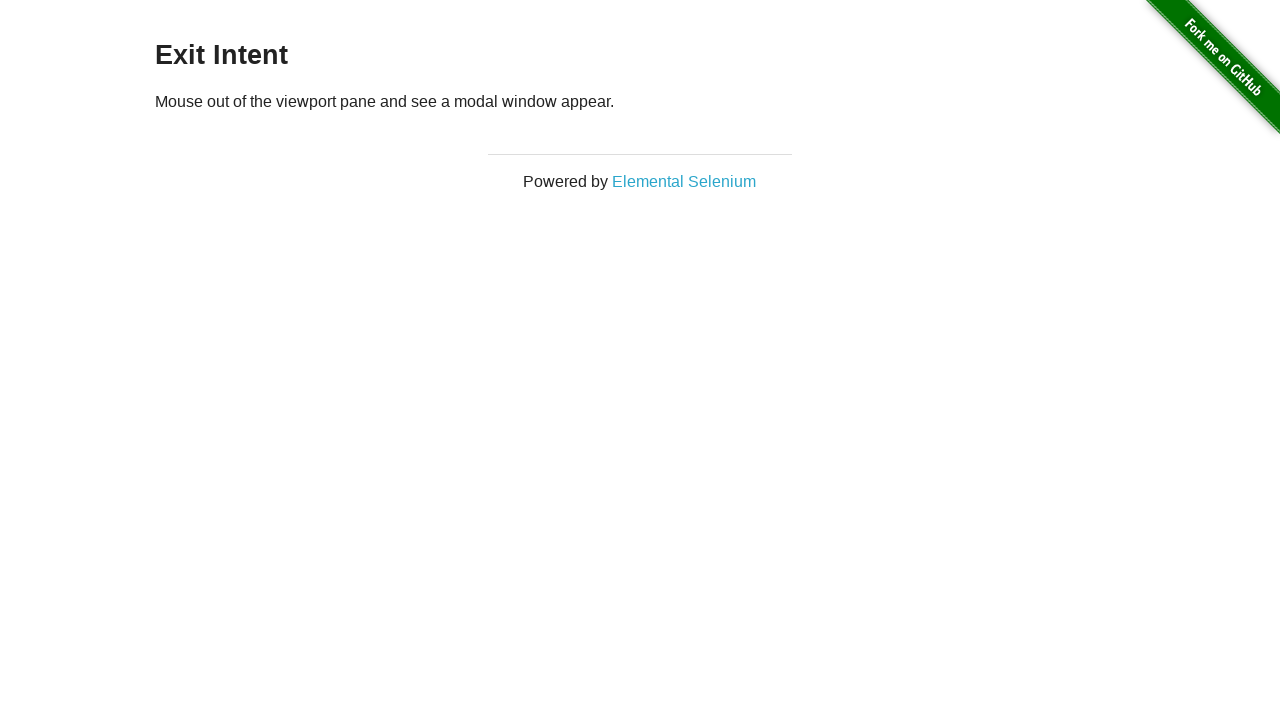

Moved mouse out of viewport to trigger exit intent modal at (0, 0)
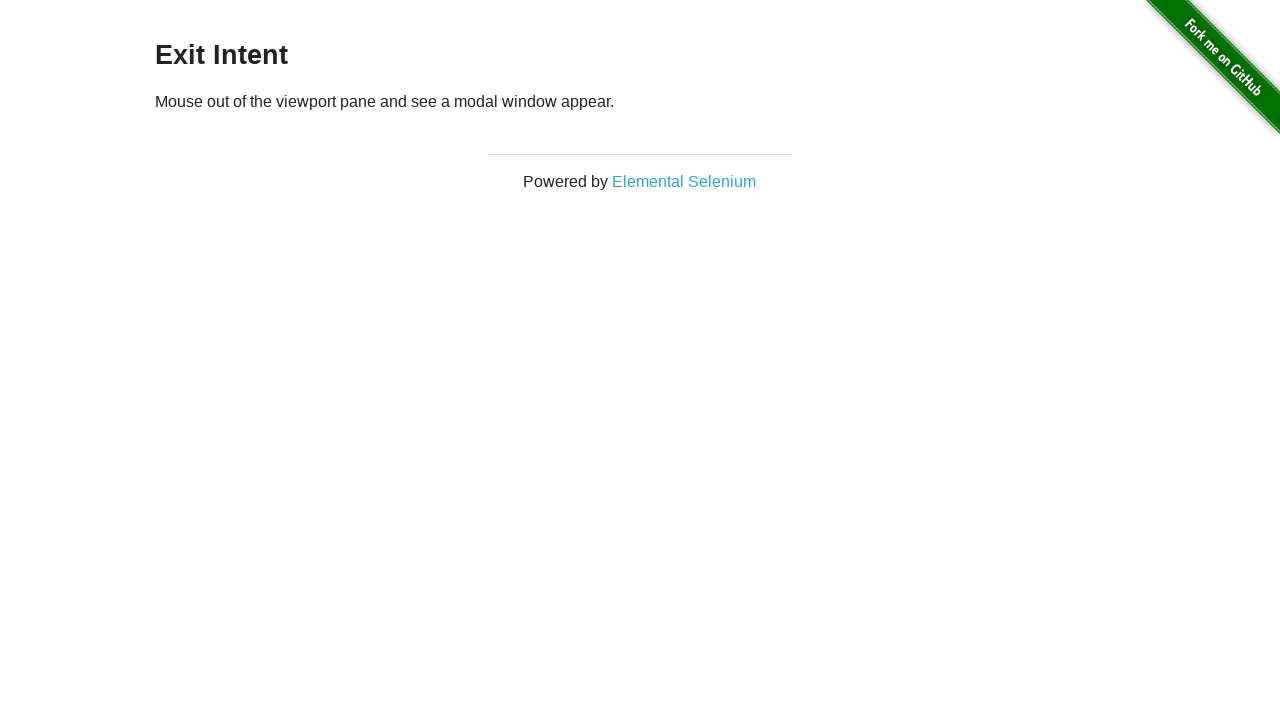

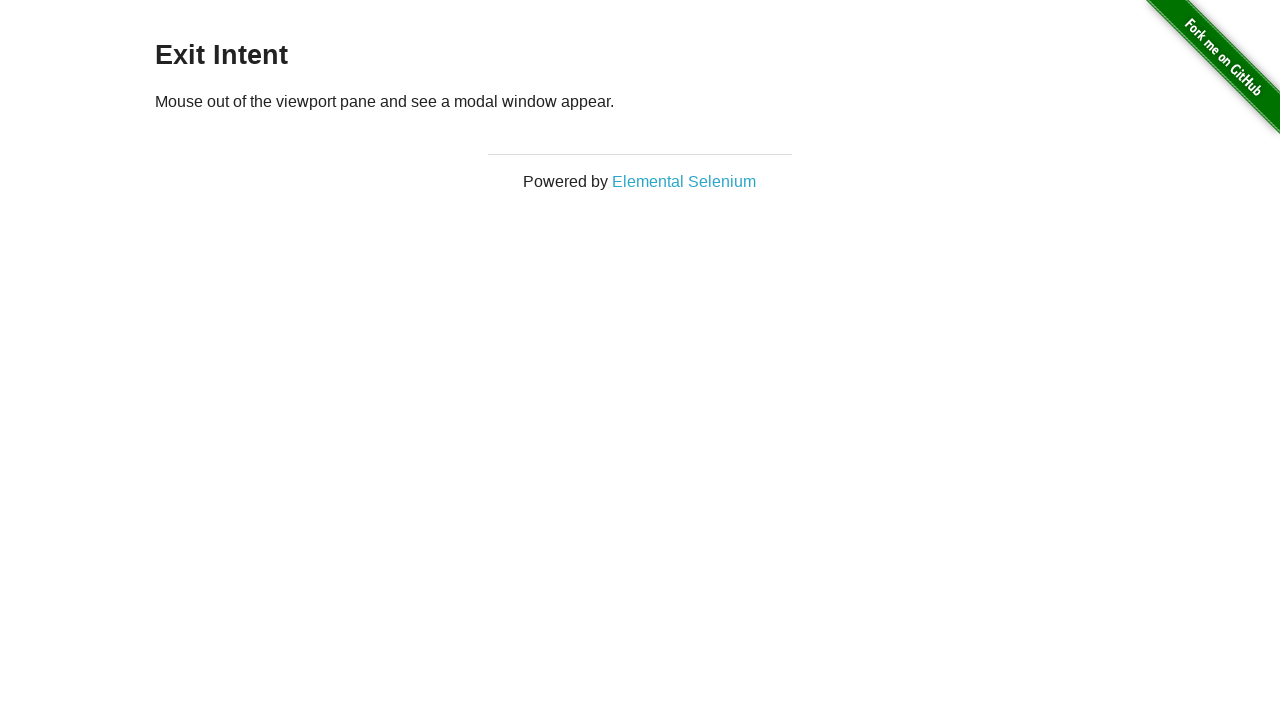